Tests form validation by filling out a data types form with some fields left empty, submitting it, and checking the background color of error fields

Starting URL: https://bonigarcia.dev/selenium-webdriver-java/data-types.html

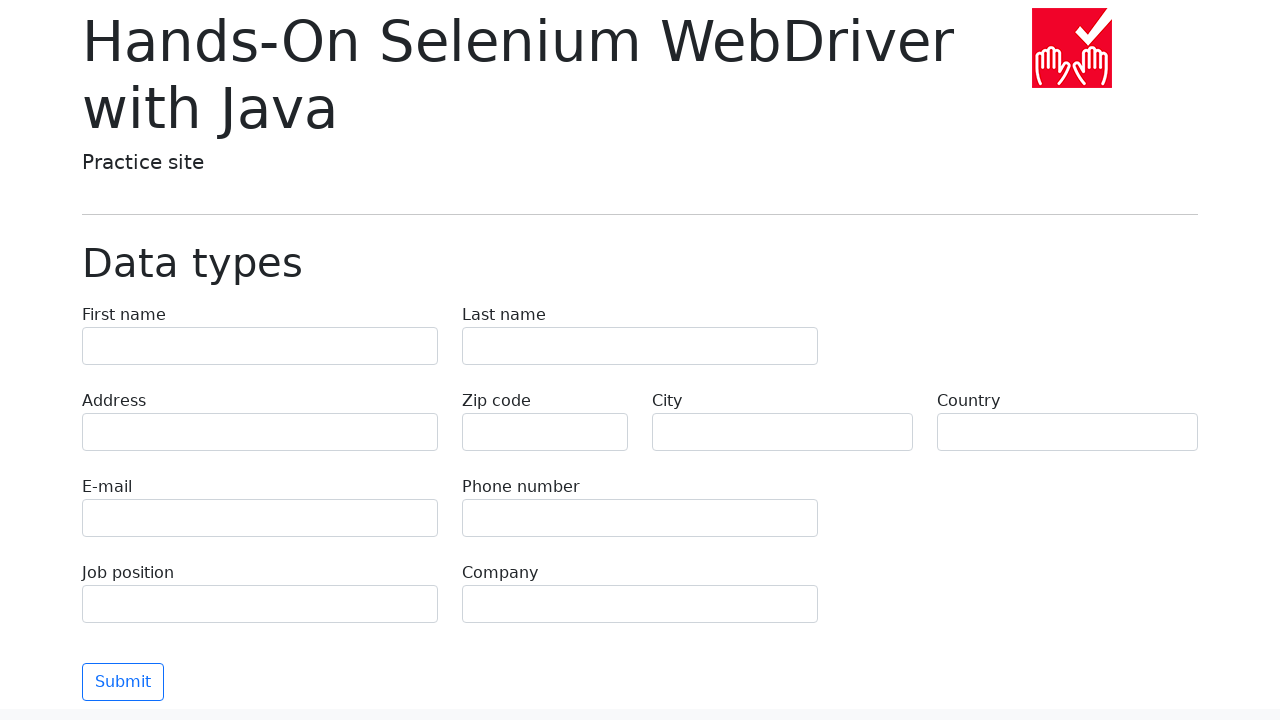

Filled first name field with 'Иван' on input[name='first-name']
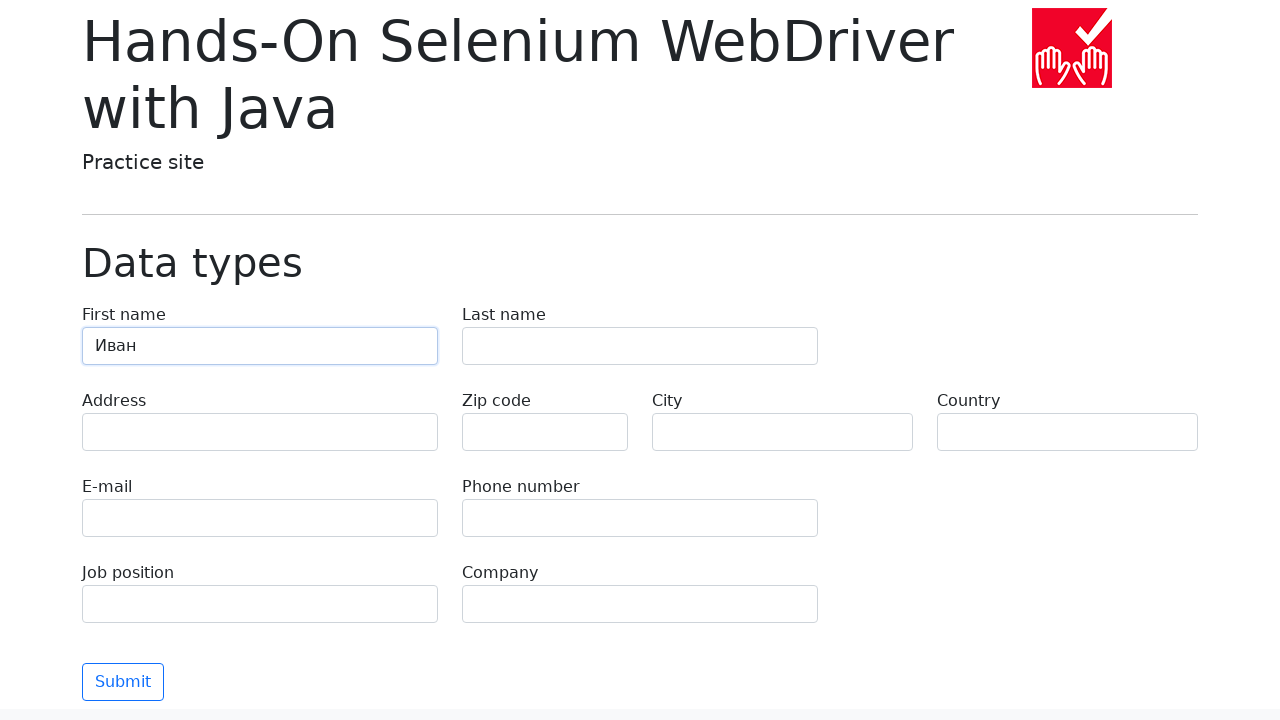

Filled last name field with 'Петров' on input[name='last-name']
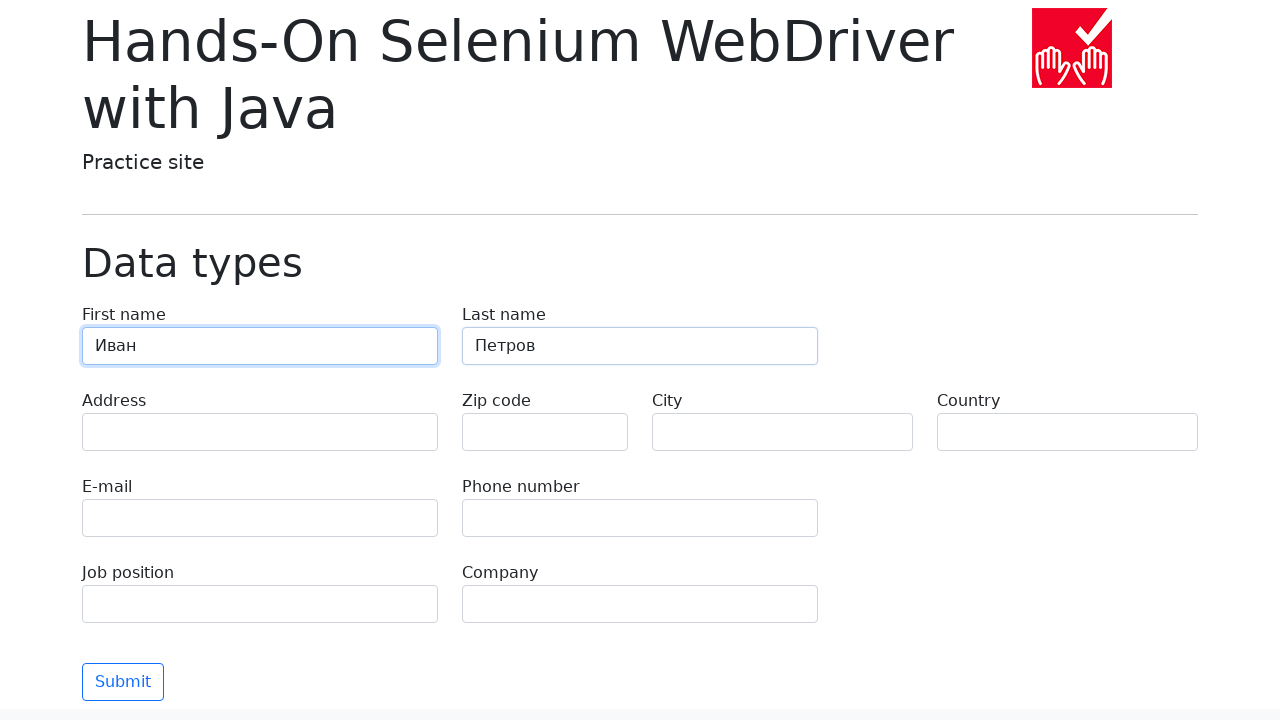

Filled address field with 'Ленина, 55-3' on input[name='address']
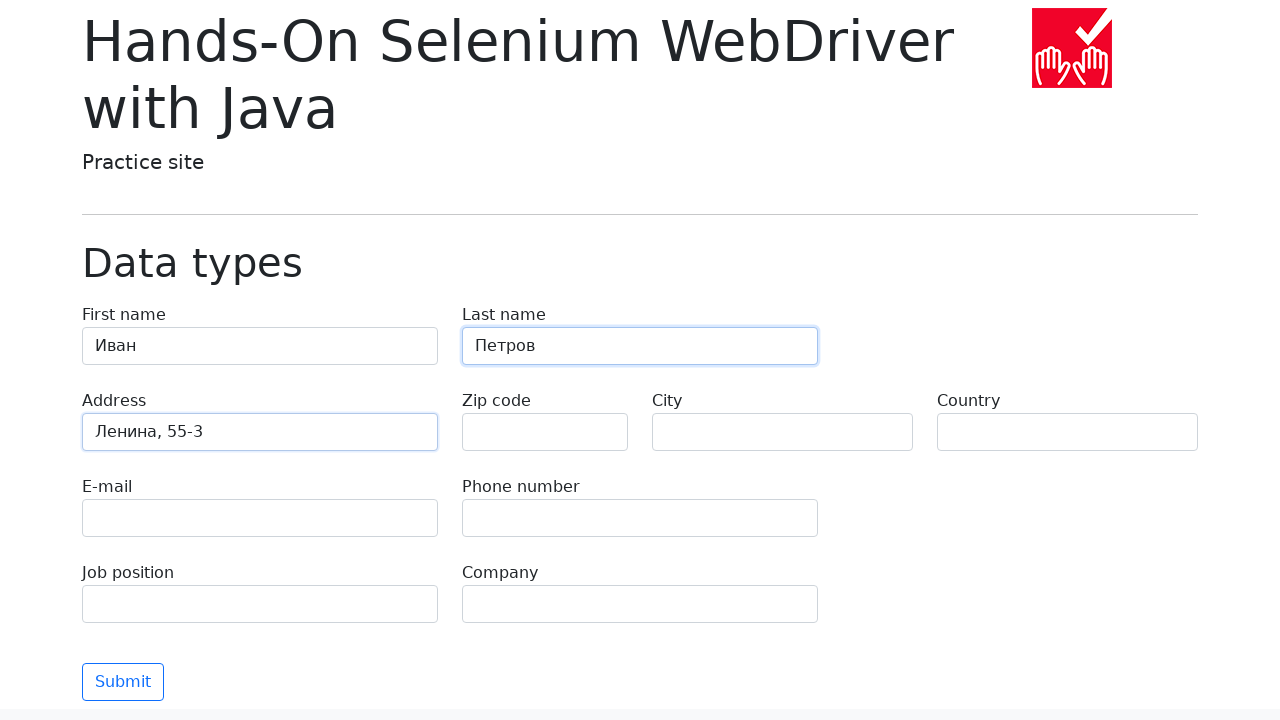

Filled city field with 'Москва' on input[name='city']
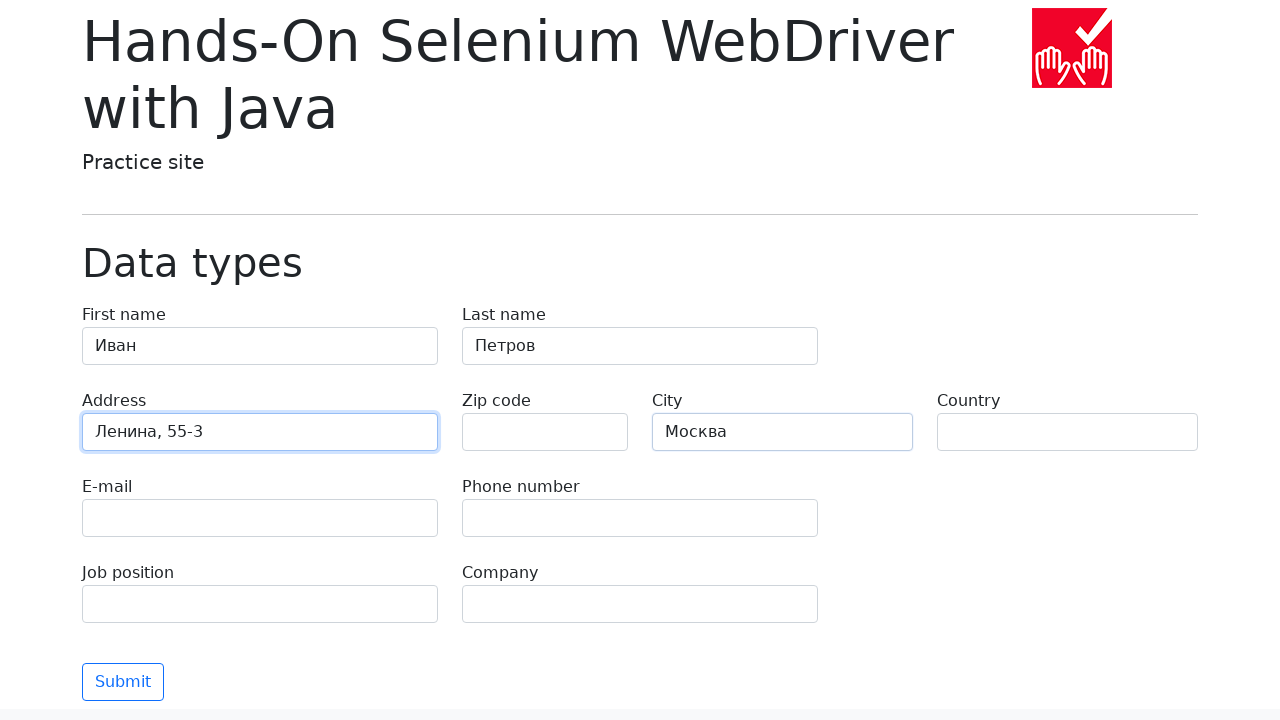

Filled country field with 'Россия' on input[name='country']
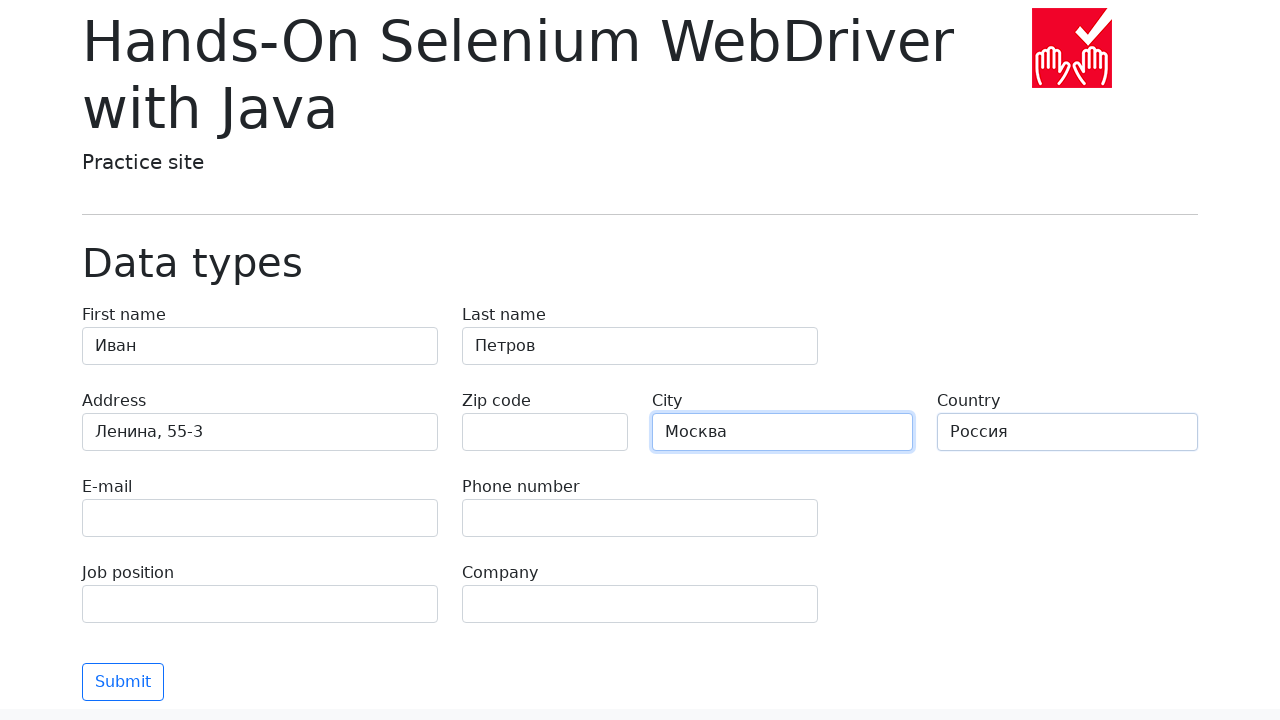

Filled job position field with 'QA' on input[name='job-position']
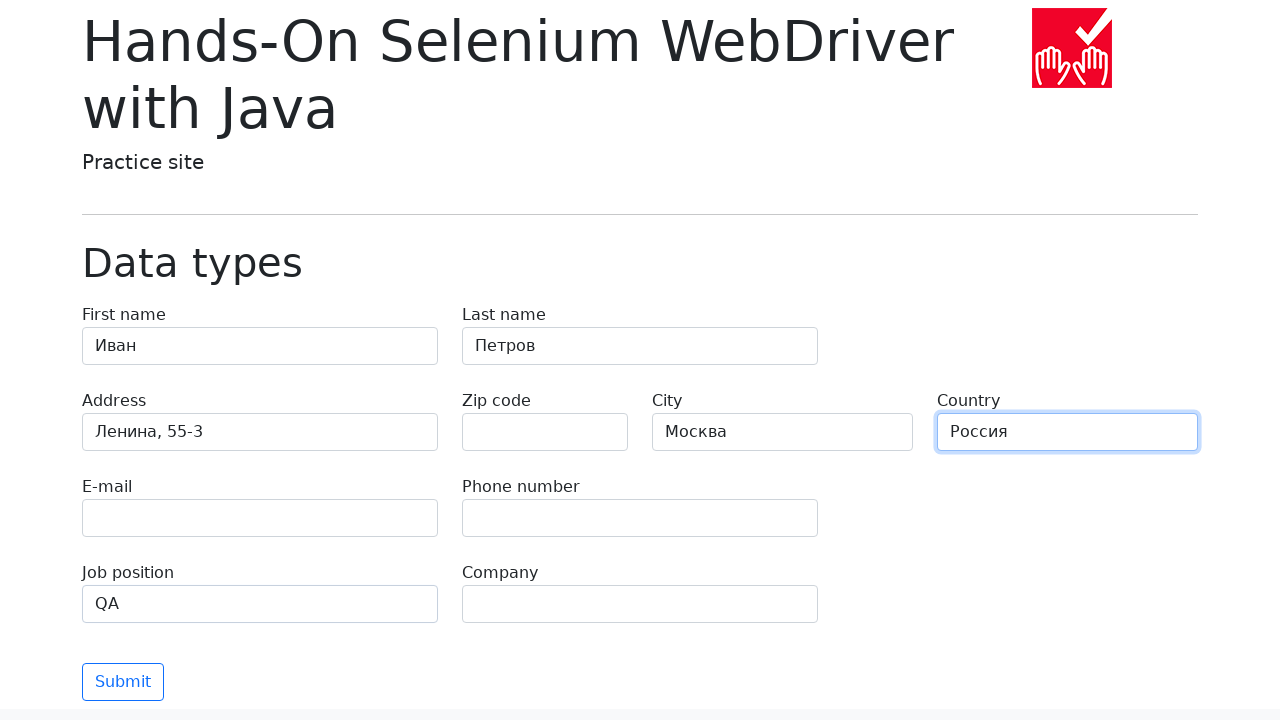

Filled company field with 'Merion' on input[name='company']
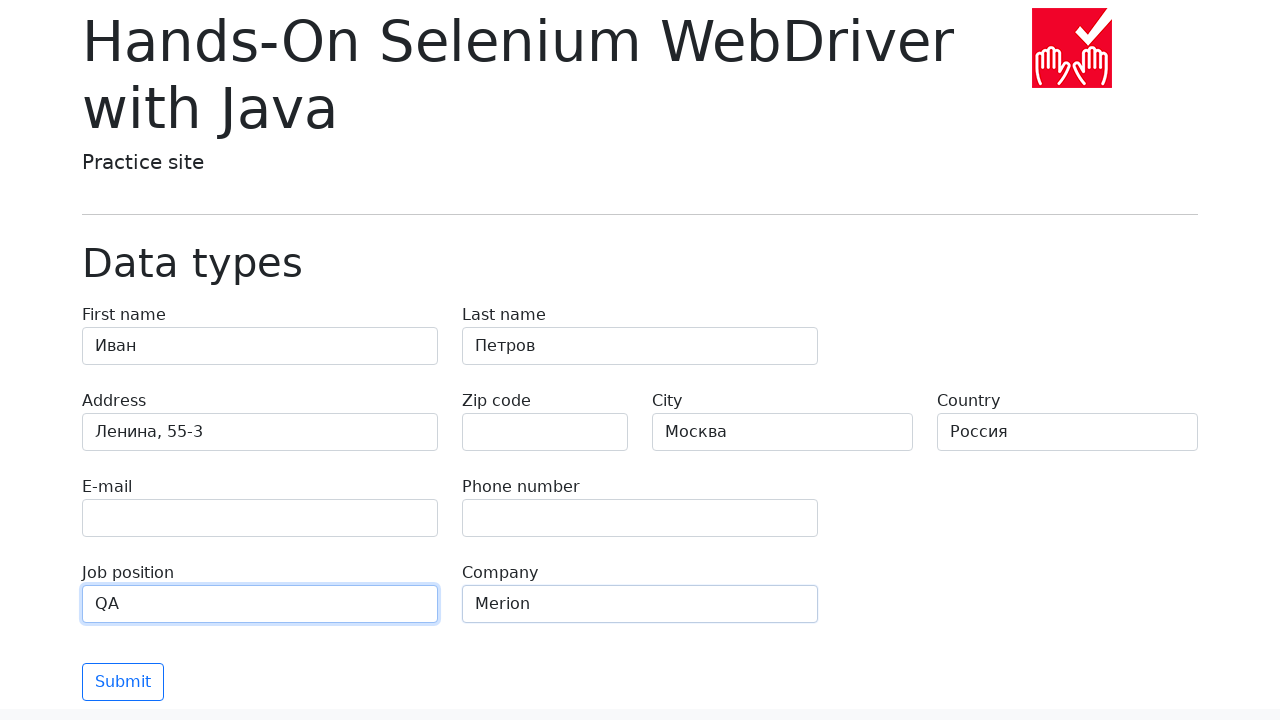

Clicked submit button to submit the form at (123, 682) on button[type='submit']
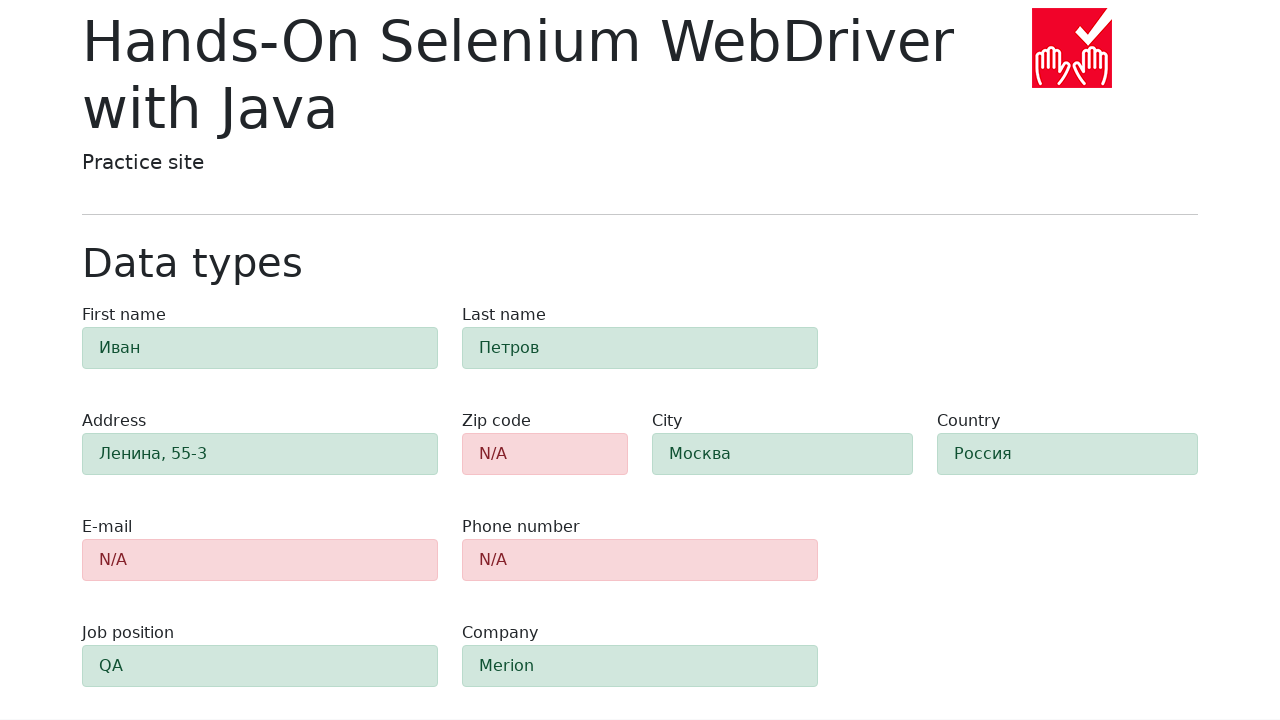

Form validation alert appeared after submission
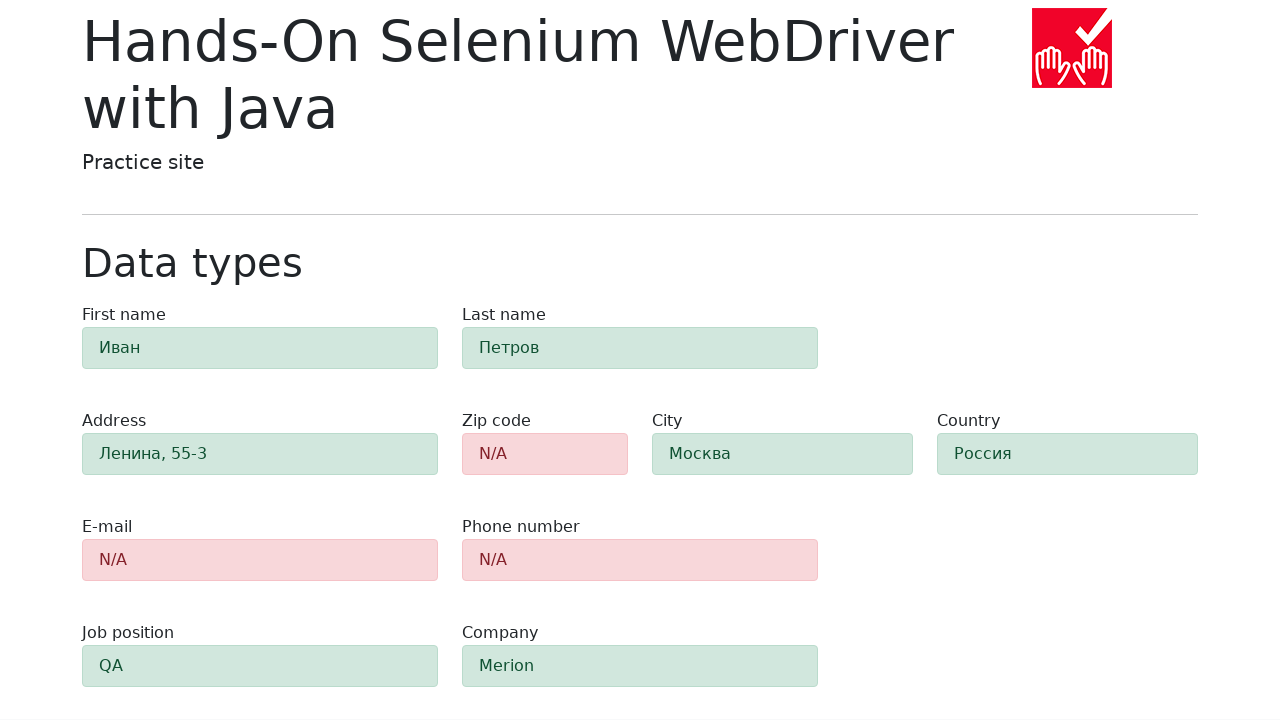

Retrieved zip code field background color: rgb(248, 215, 218)
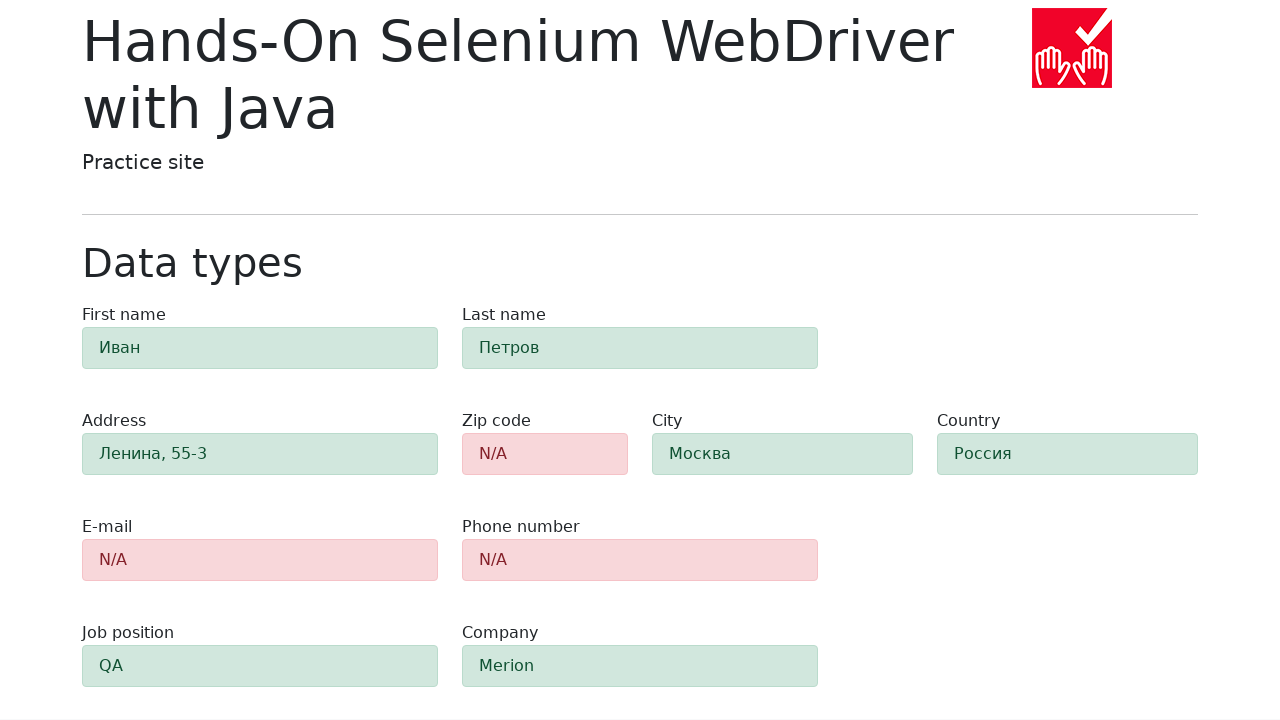

Retrieved email field background color: rgb(248, 215, 218)
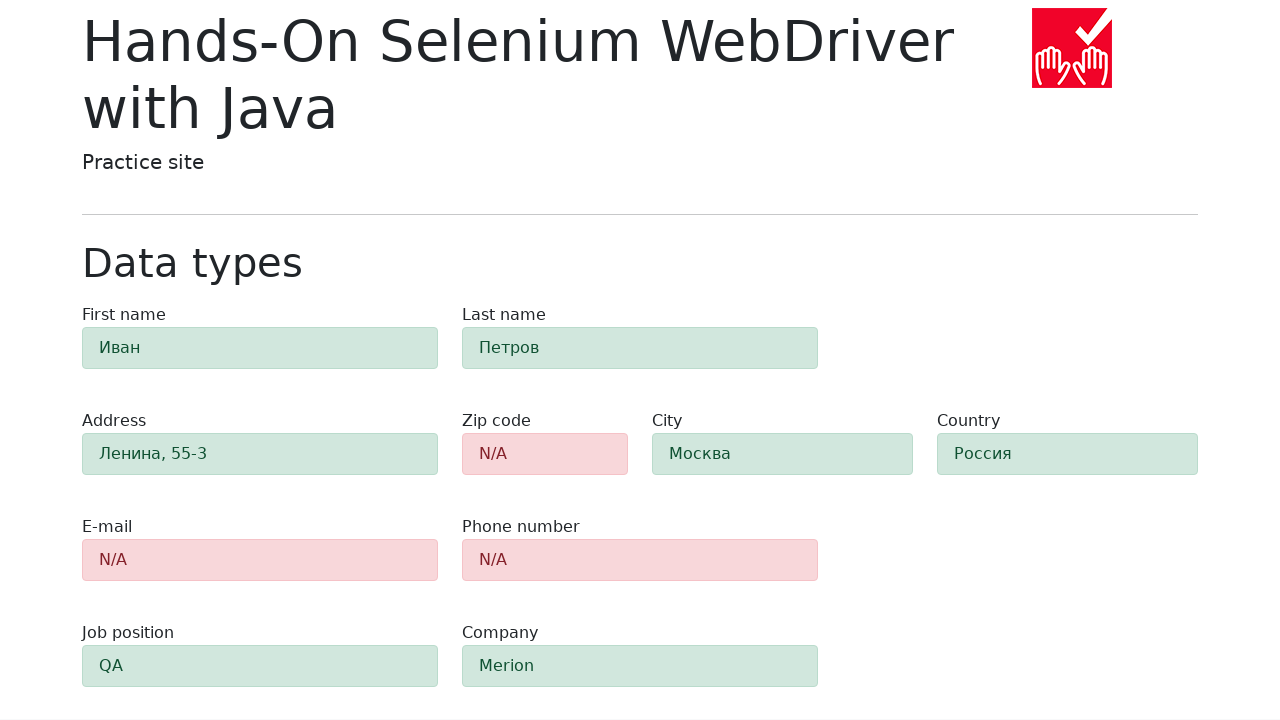

Retrieved phone field background color: rgb(248, 215, 218)
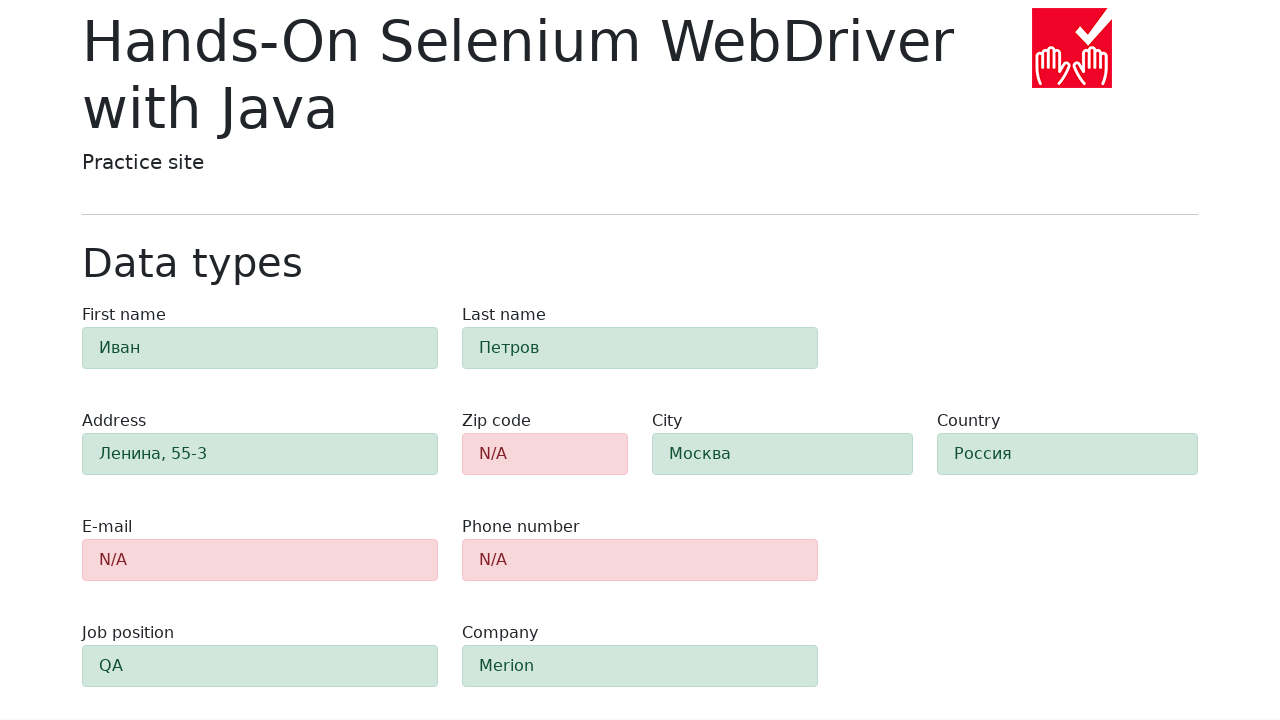

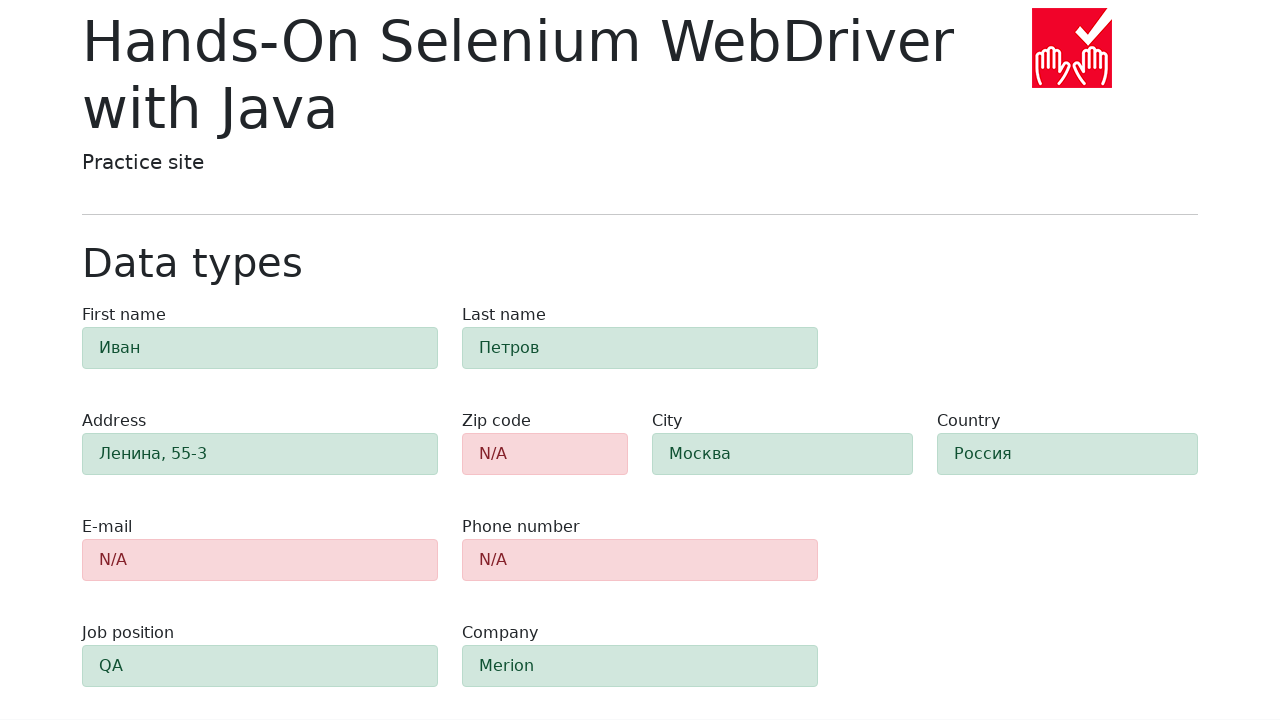